Navigates to a specific Stepik lesson page and waits for it to load

Starting URL: https://stepik.org/lesson/25969/step/8

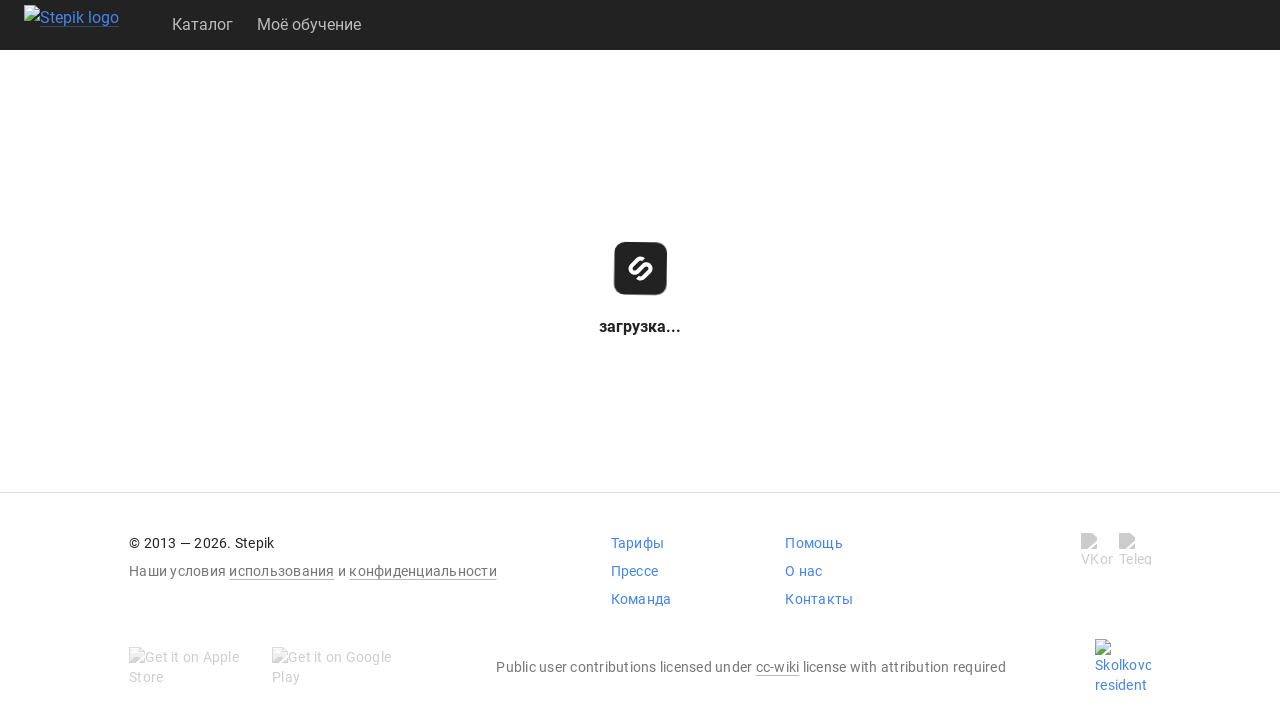

Waited for page to reach networkidle state on Stepik lesson page
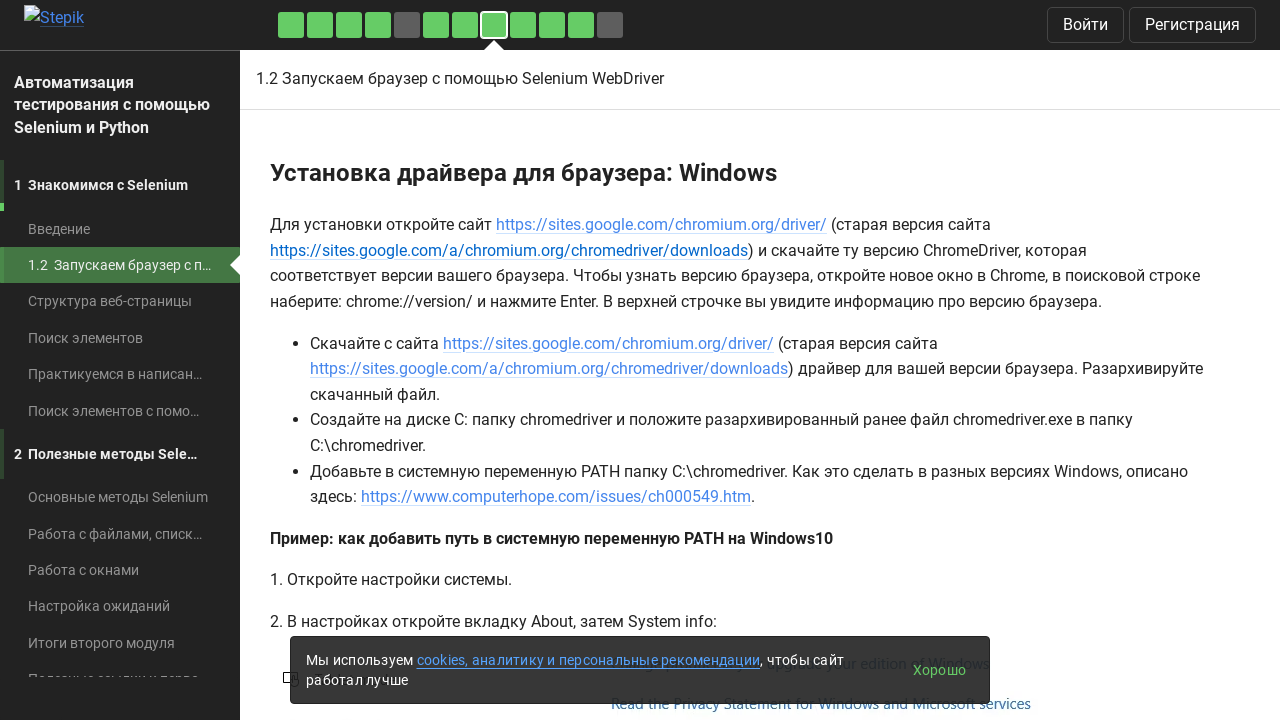

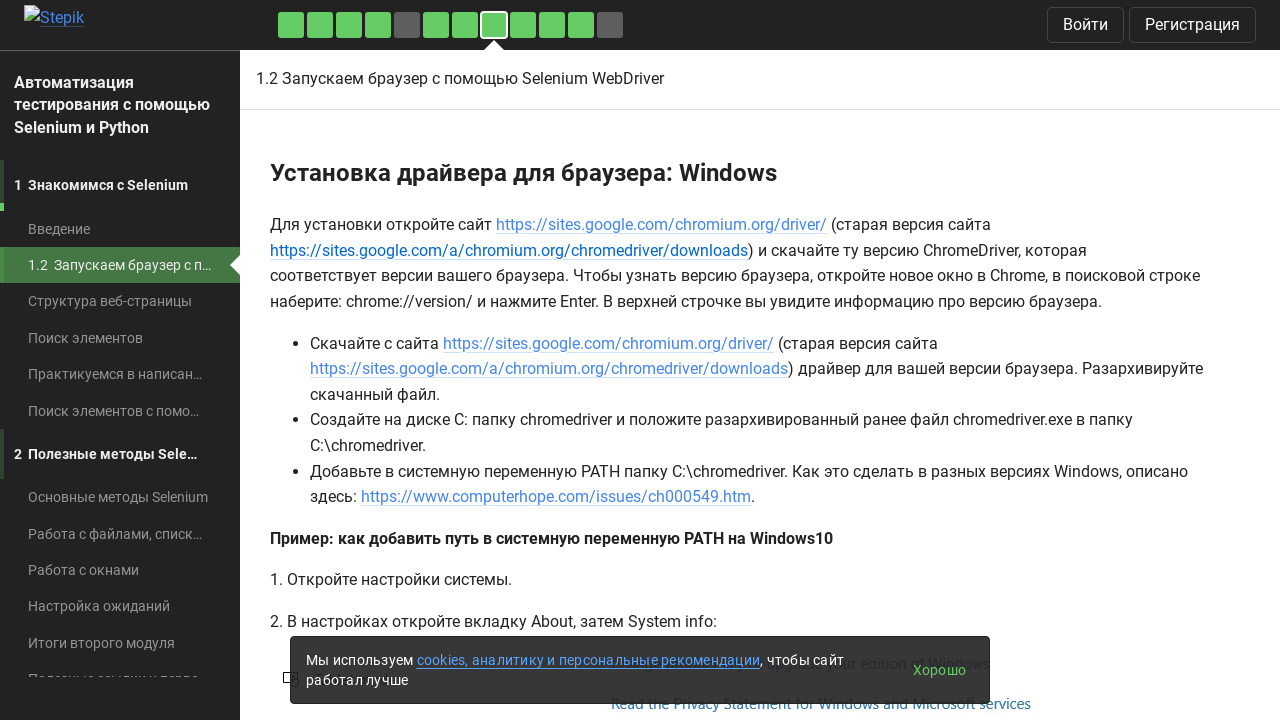